Tests dropdown selection functionality by navigating to the dropdown page and selecting an option by value

Starting URL: https://the-internet.herokuapp.com/

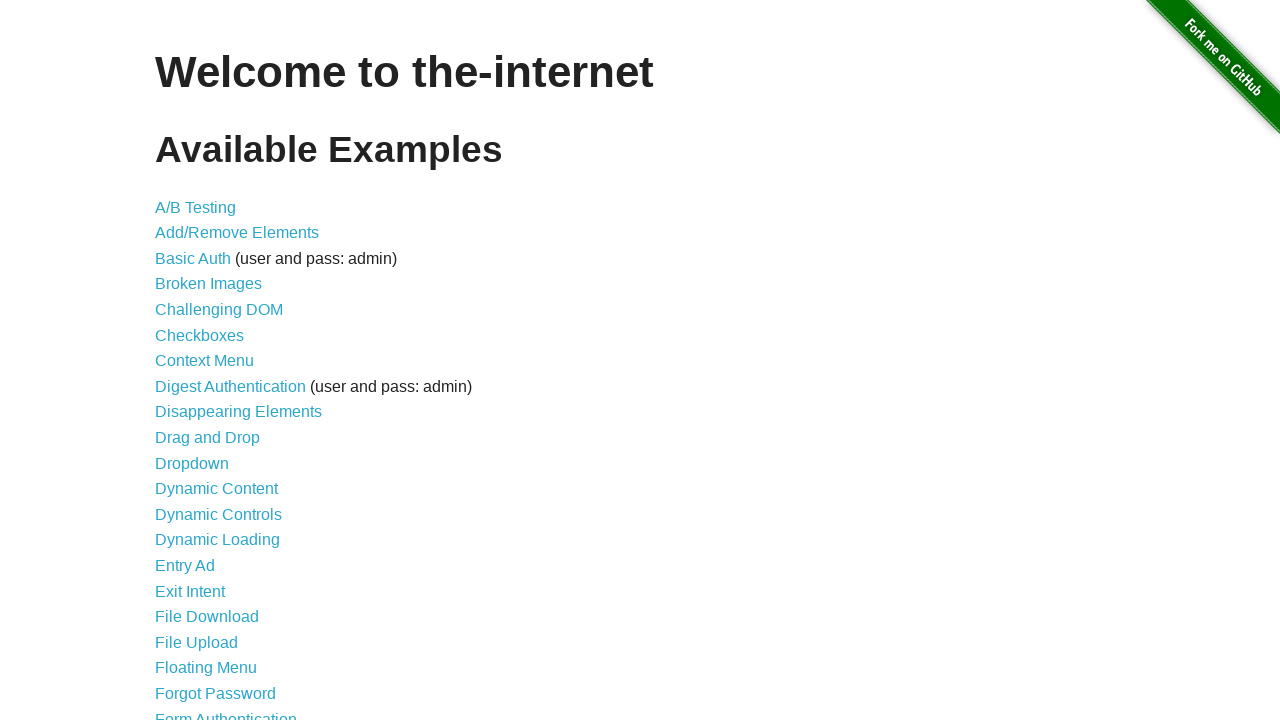

Clicked on dropdown link at (192, 463) on a[href='/dropdown']
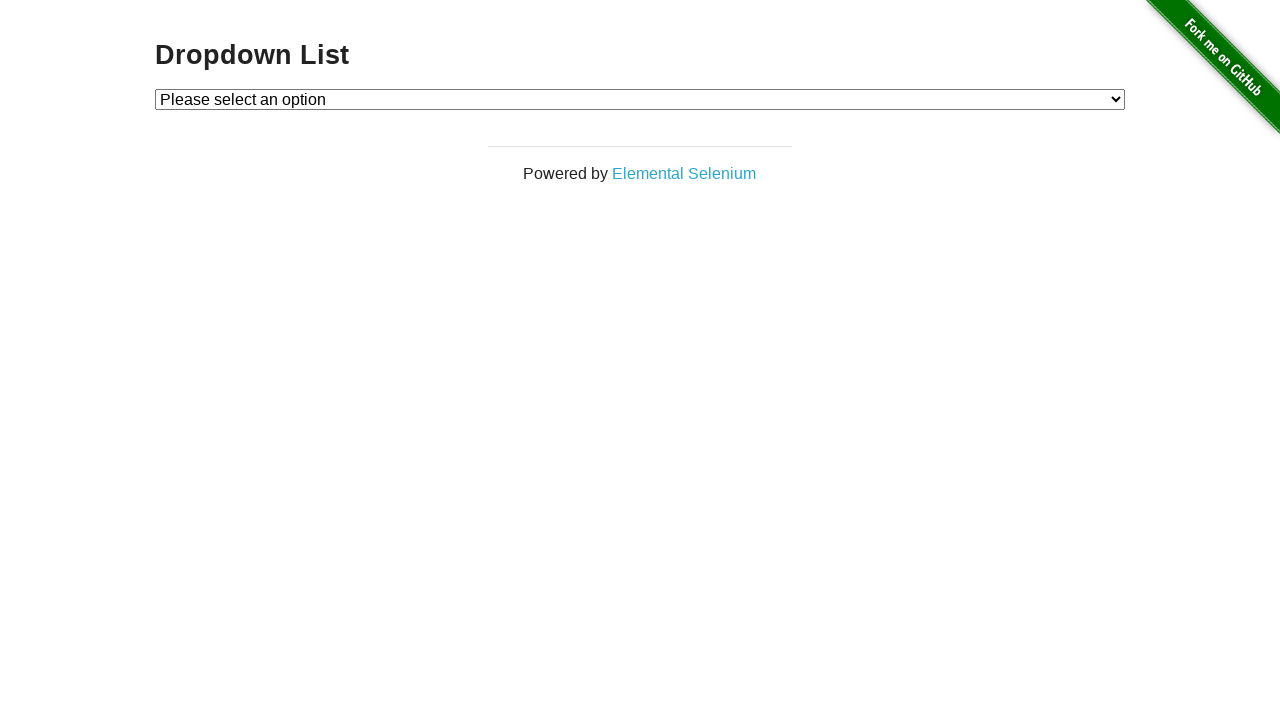

Dropdown element became visible
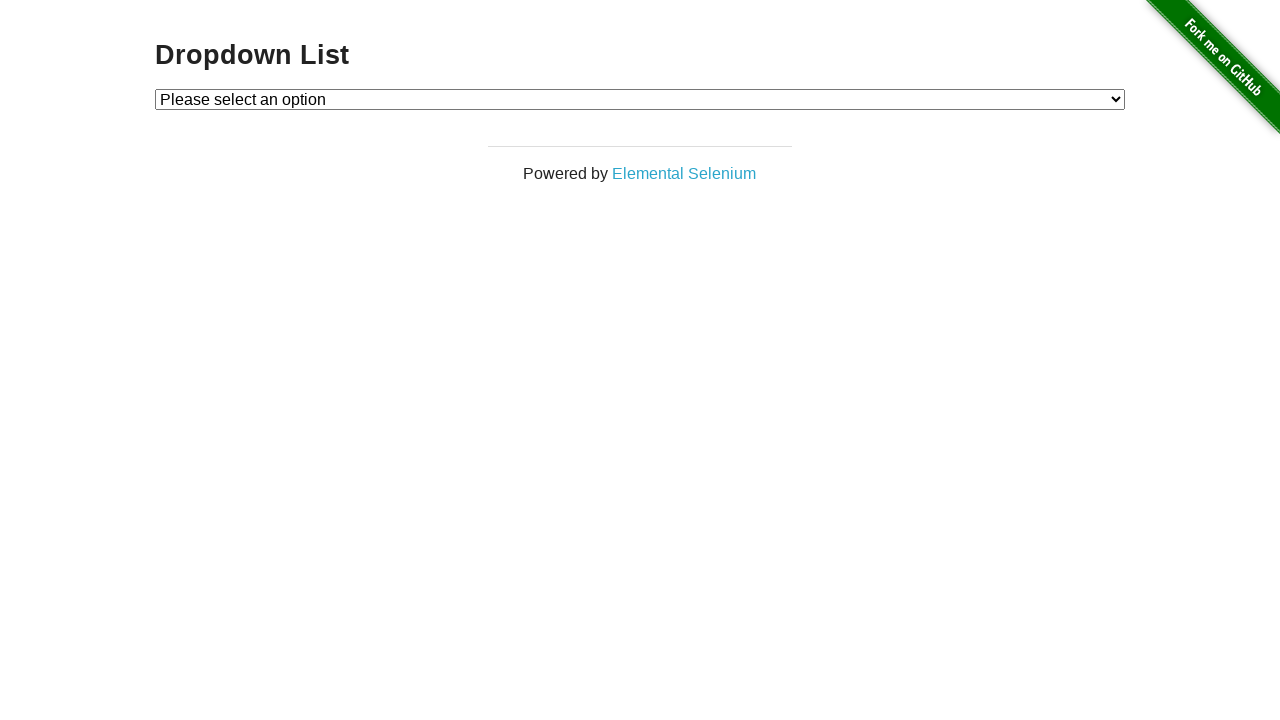

Selected option 2 from dropdown by value on #dropdown
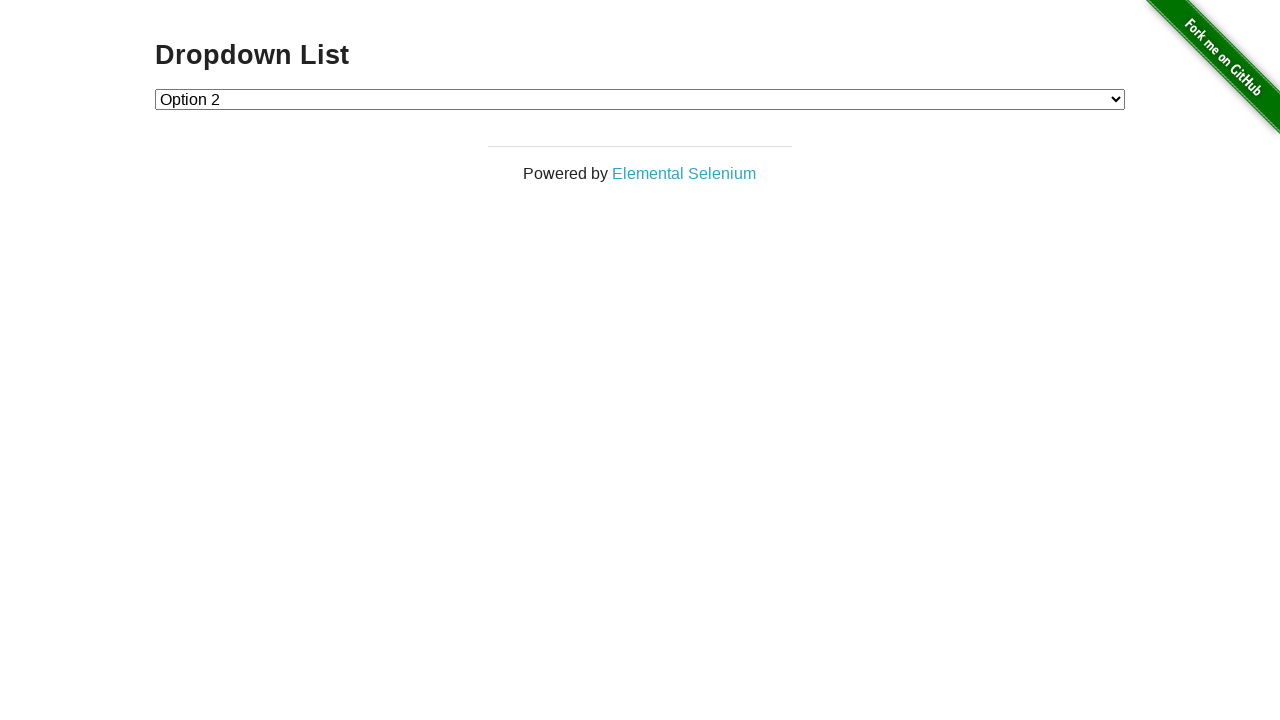

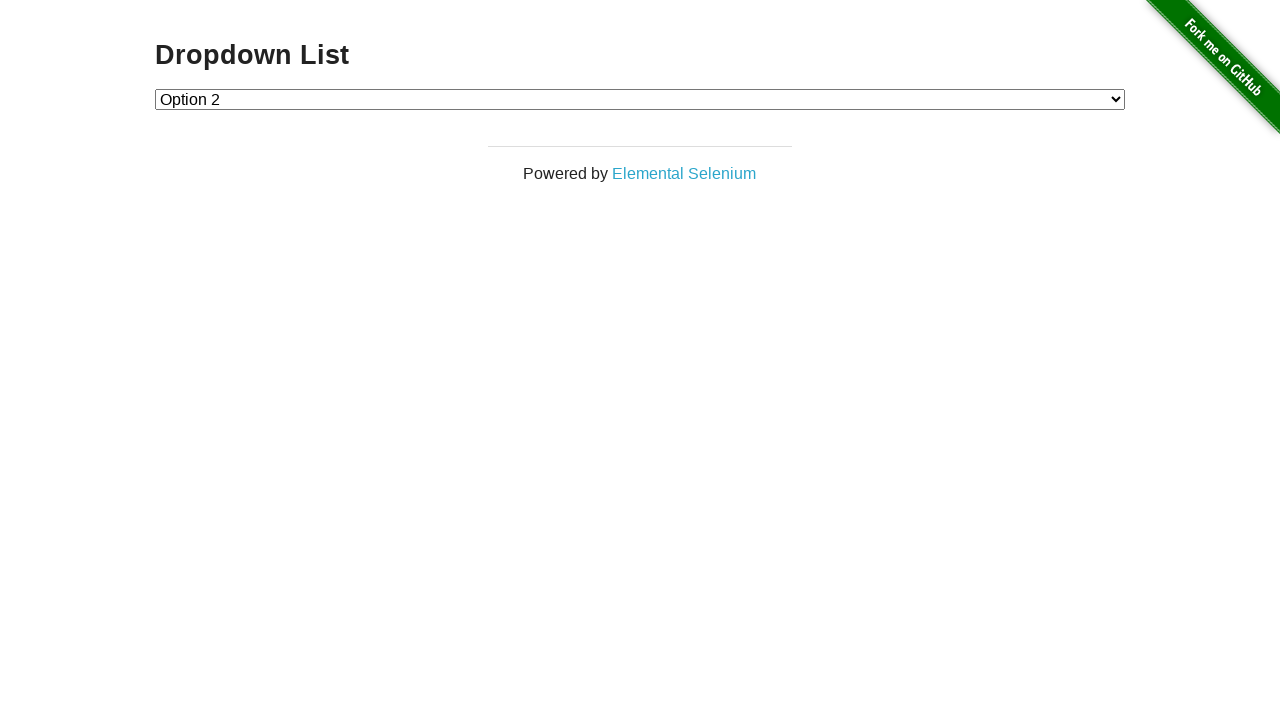